Tests an e-commerce vegetable shopping flow by searching for products, adding items containing "carr" to cart, and proceeding through checkout

Starting URL: https://rahulshettyacademy.com/seleniumPractise/#/

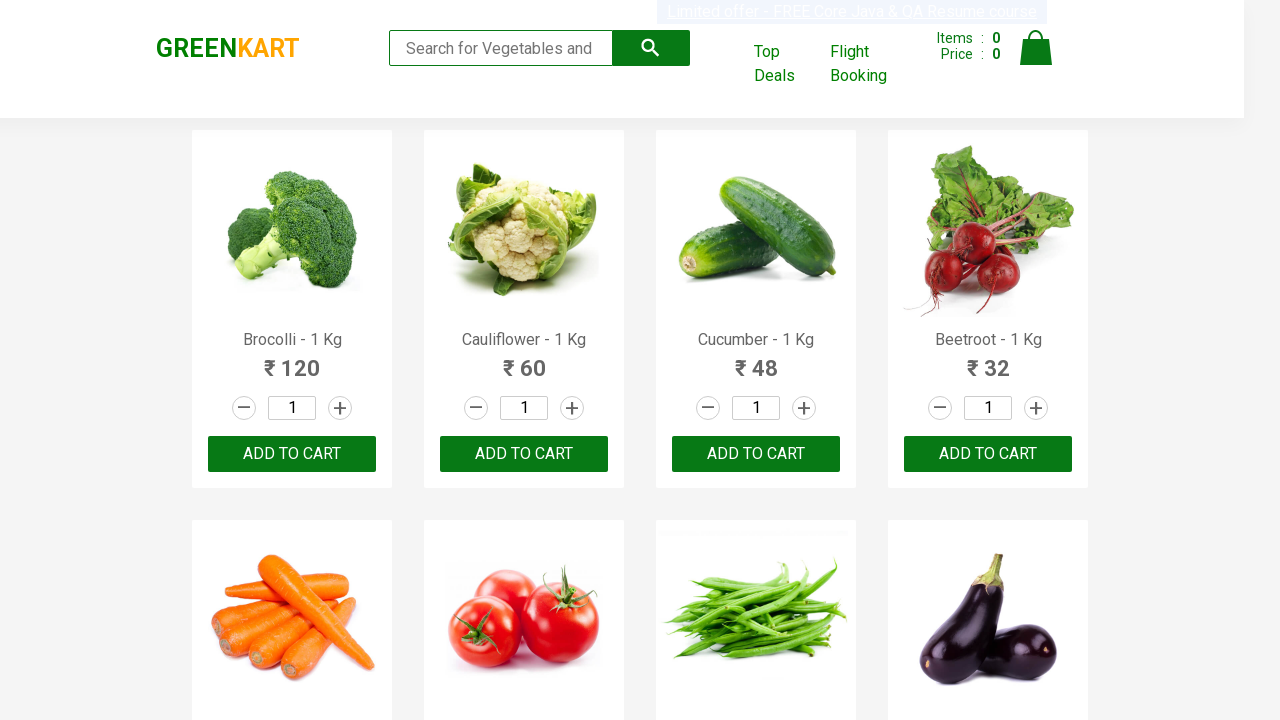

Filled search box with 'Ca' on input.search-keyword
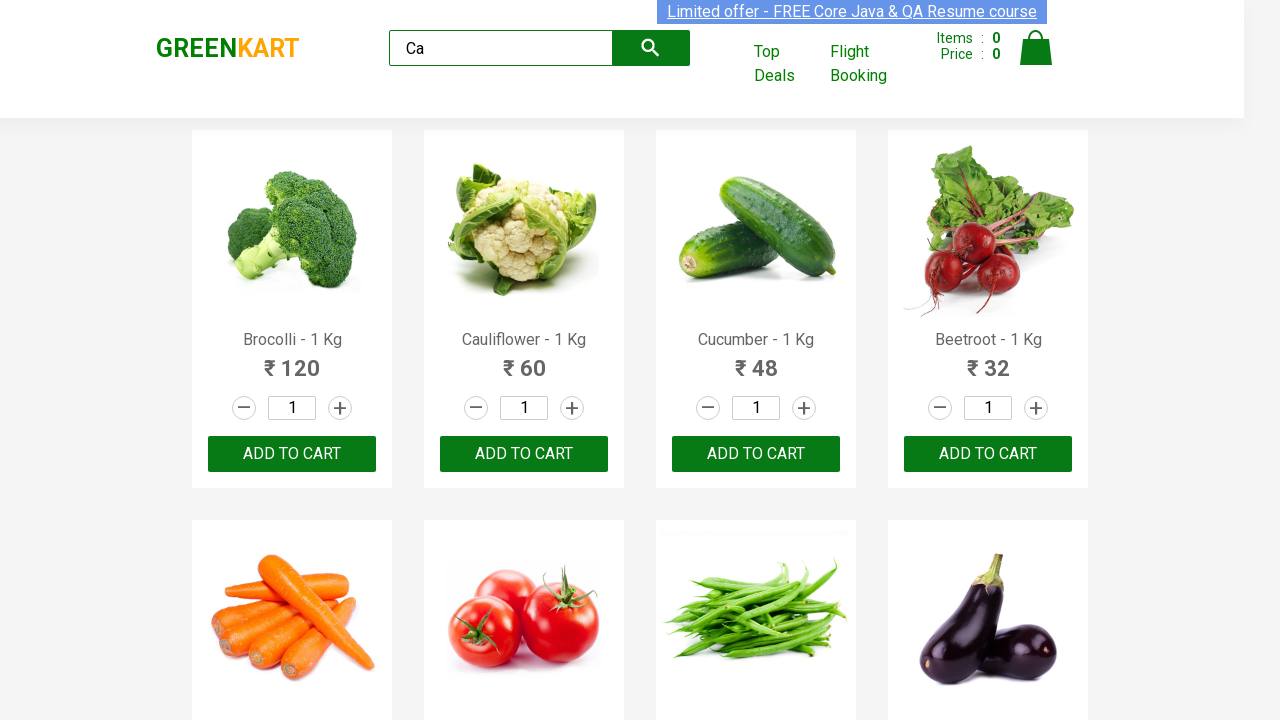

Clicked search button at (651, 48) on button.search-button
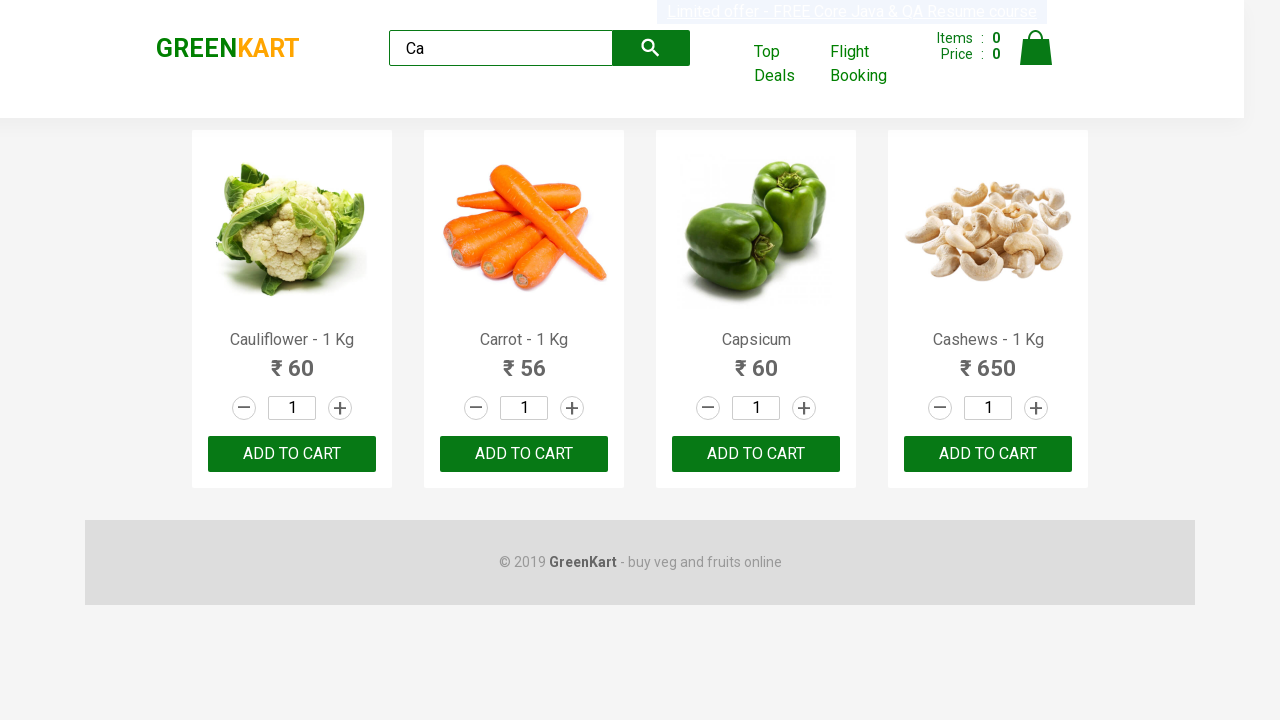

Waited for search results to load
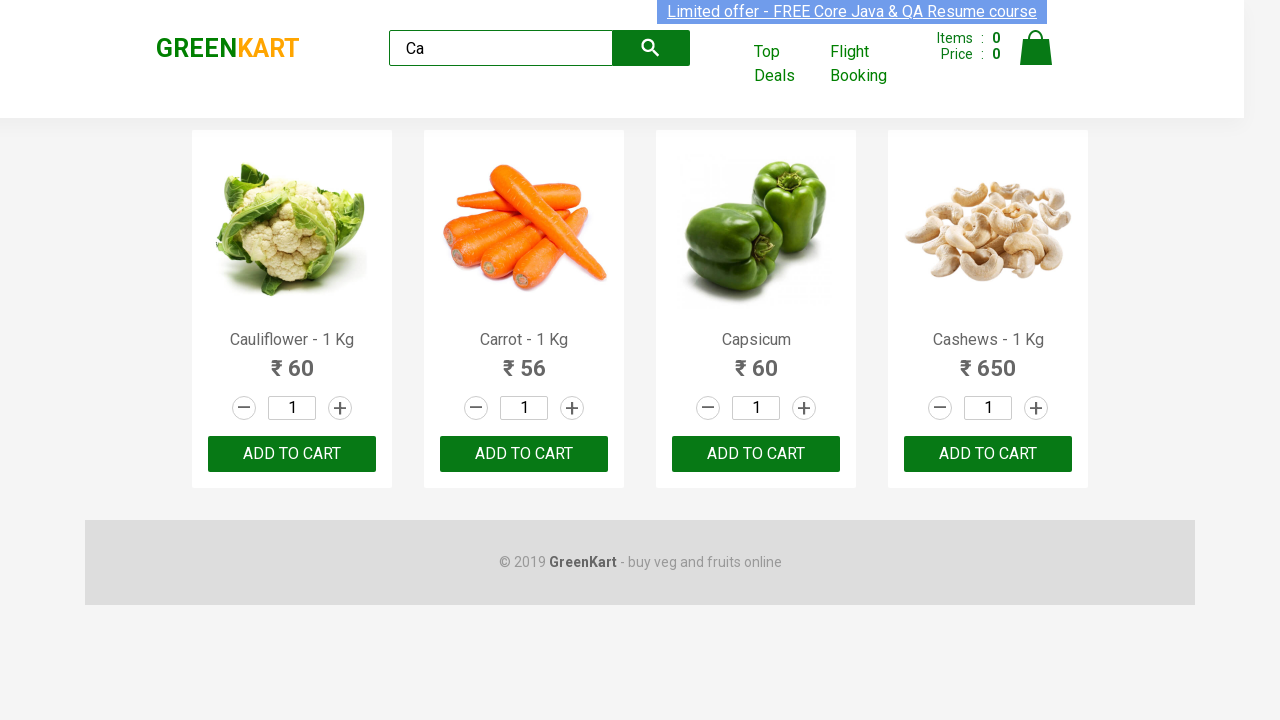

Added product 'Carrot - 1 Kg' to cart at (524, 454) on .products > .product >> nth=1 >> button
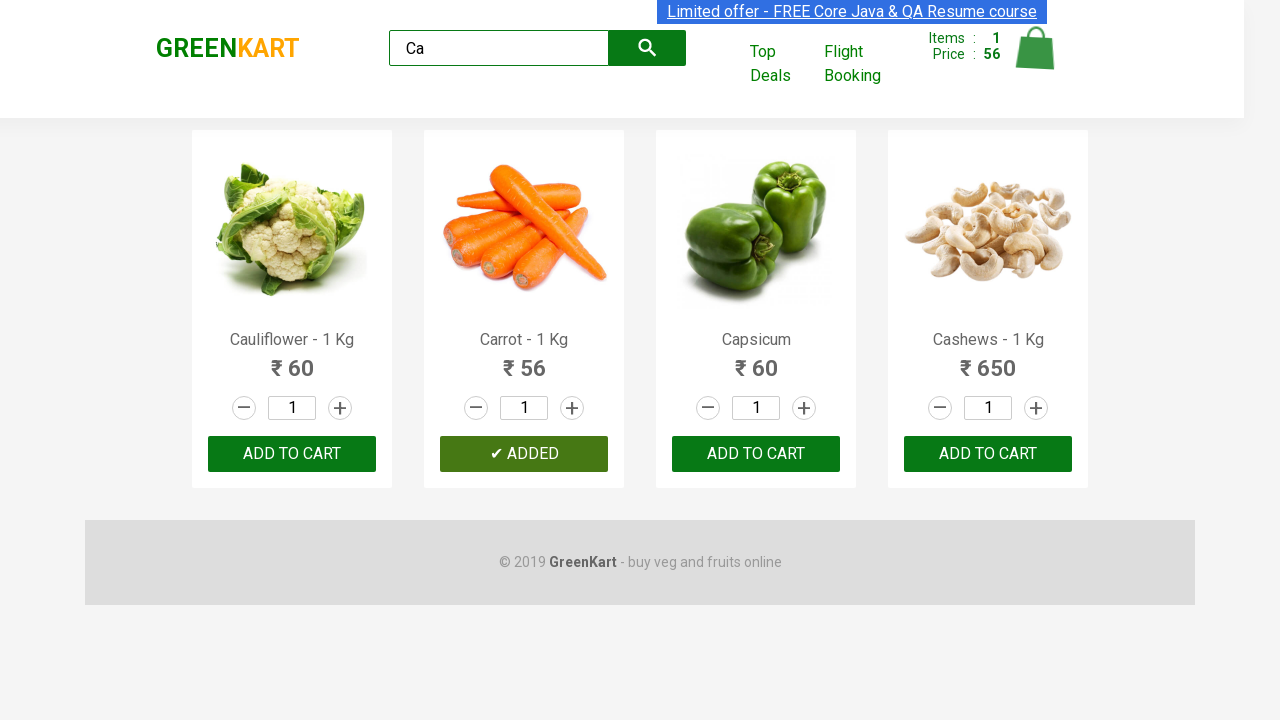

Waited before opening cart
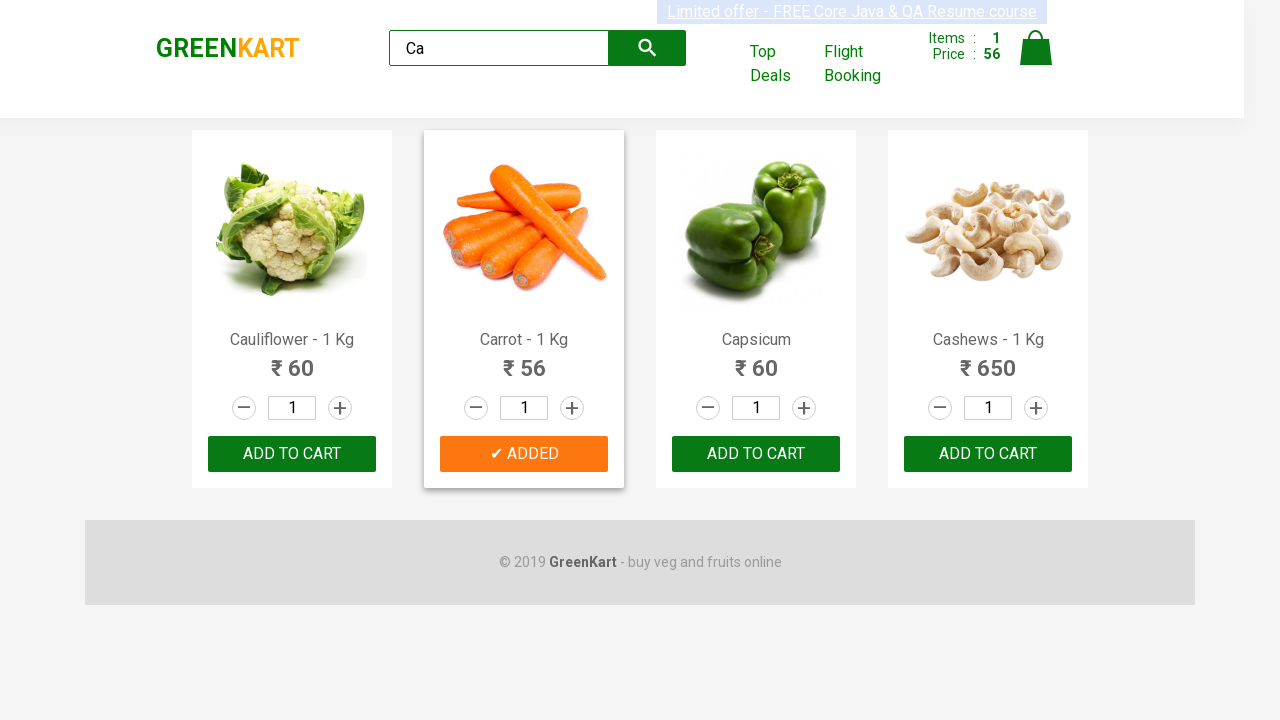

Clicked shopping cart icon at (1036, 48) on .cart-icon > img
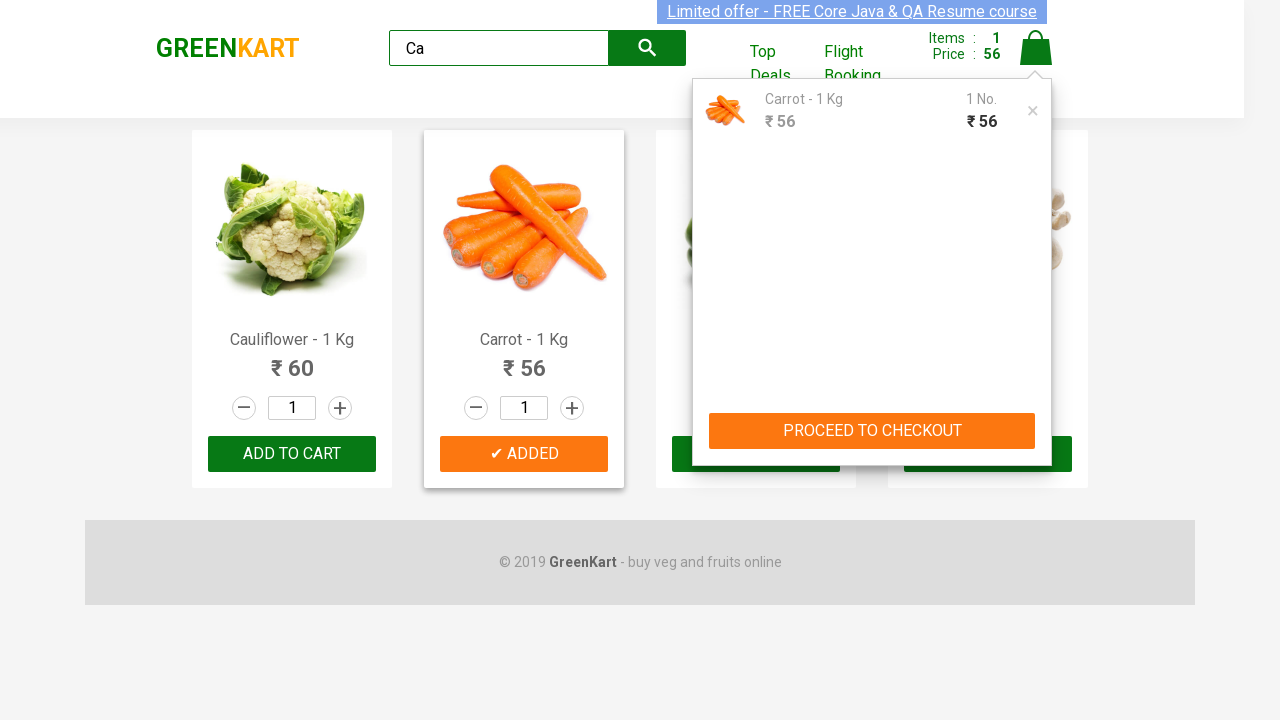

Clicked proceed to checkout button at (872, 431) on div.cart-preview > .action-block > button
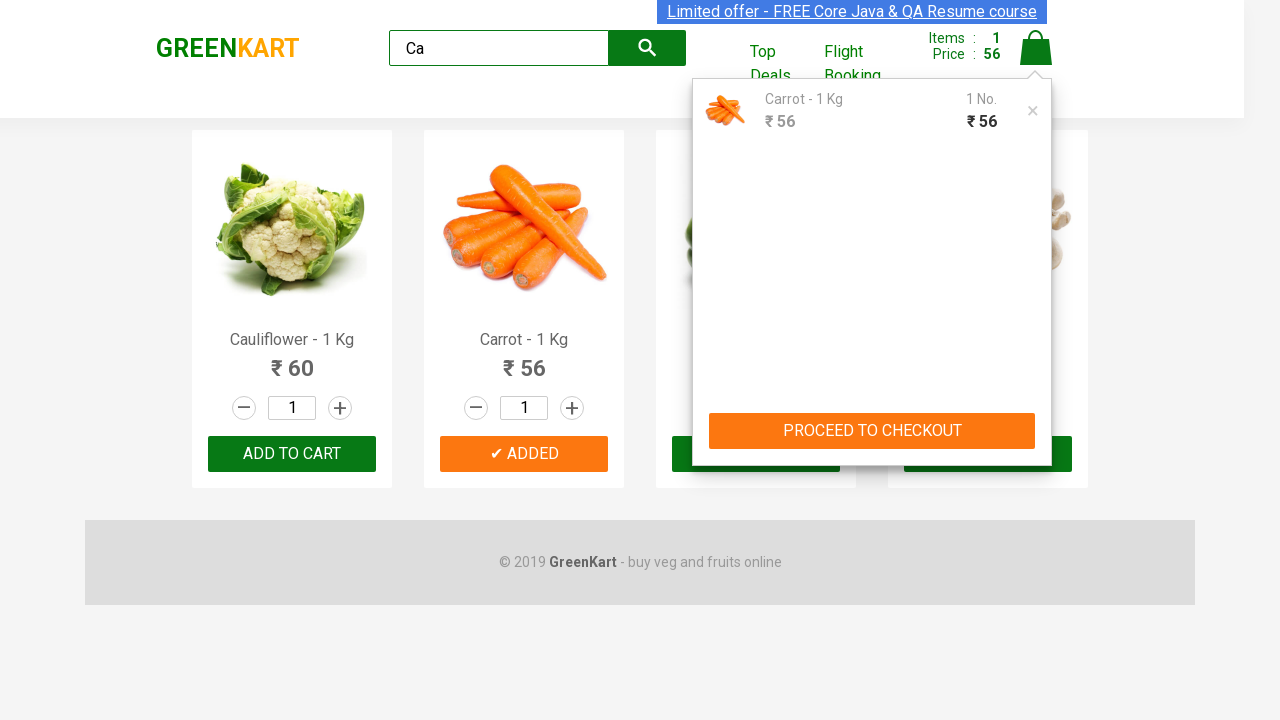

Waited for checkout page to load
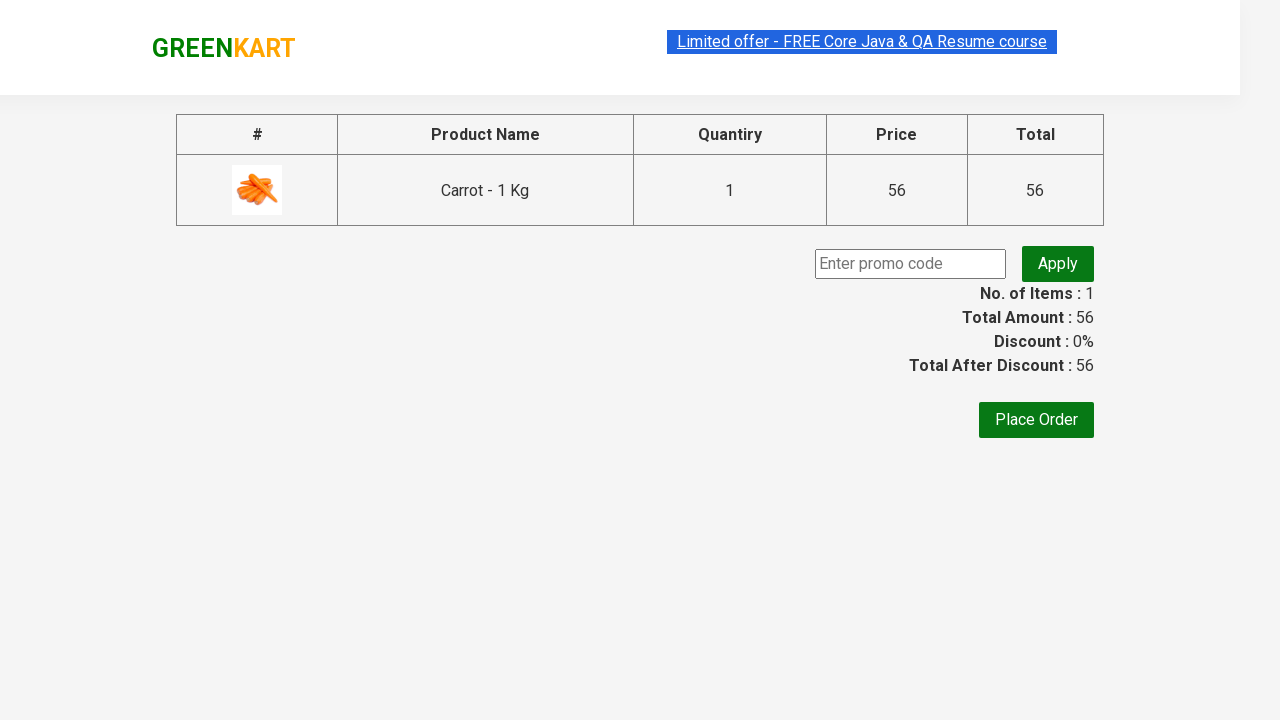

Clicked Place Order button at (1036, 420) on button:has-text('Place Order')
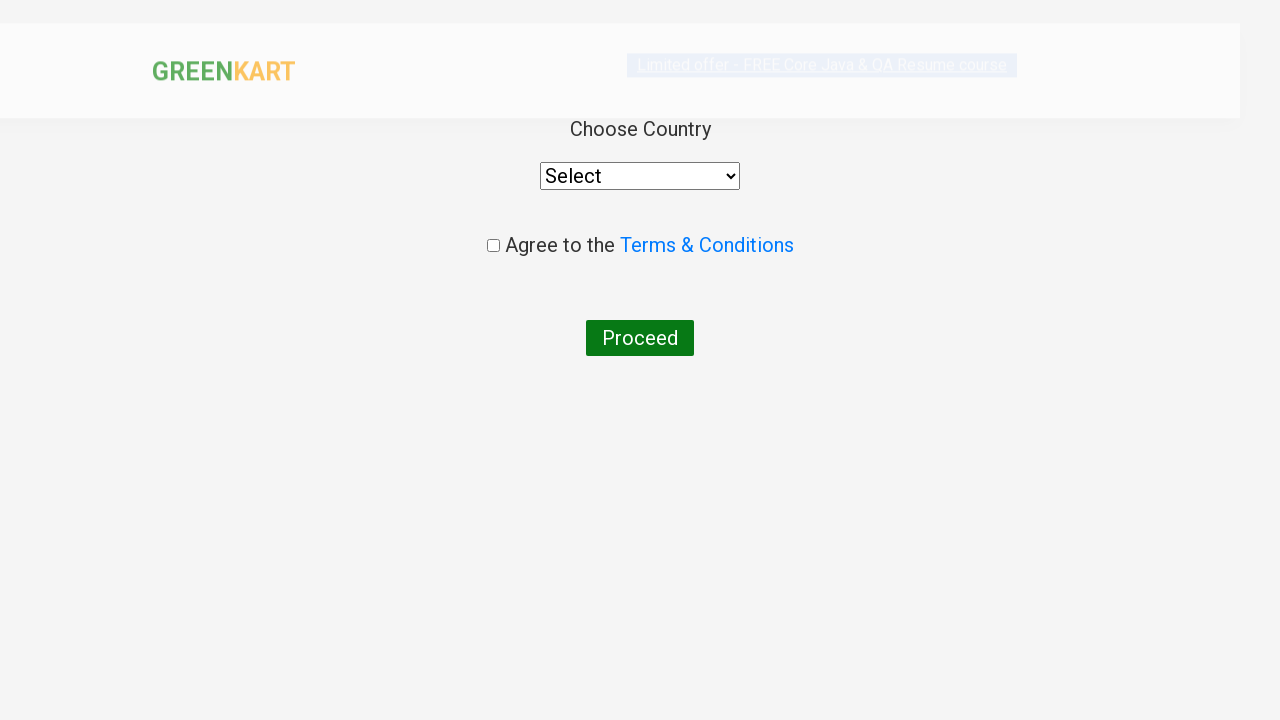

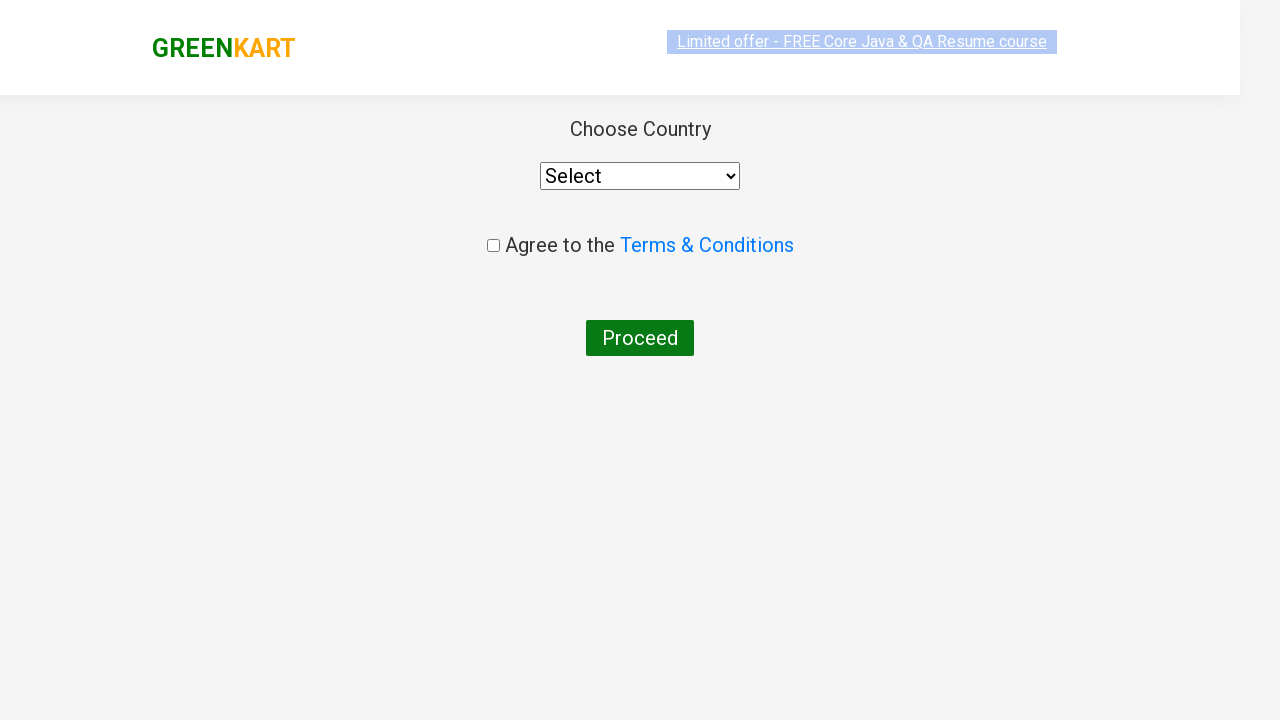